Tests email validation by entering an invalid email format and verifying the error state is shown on the email field.

Starting URL: https://demoqa.com/text-box

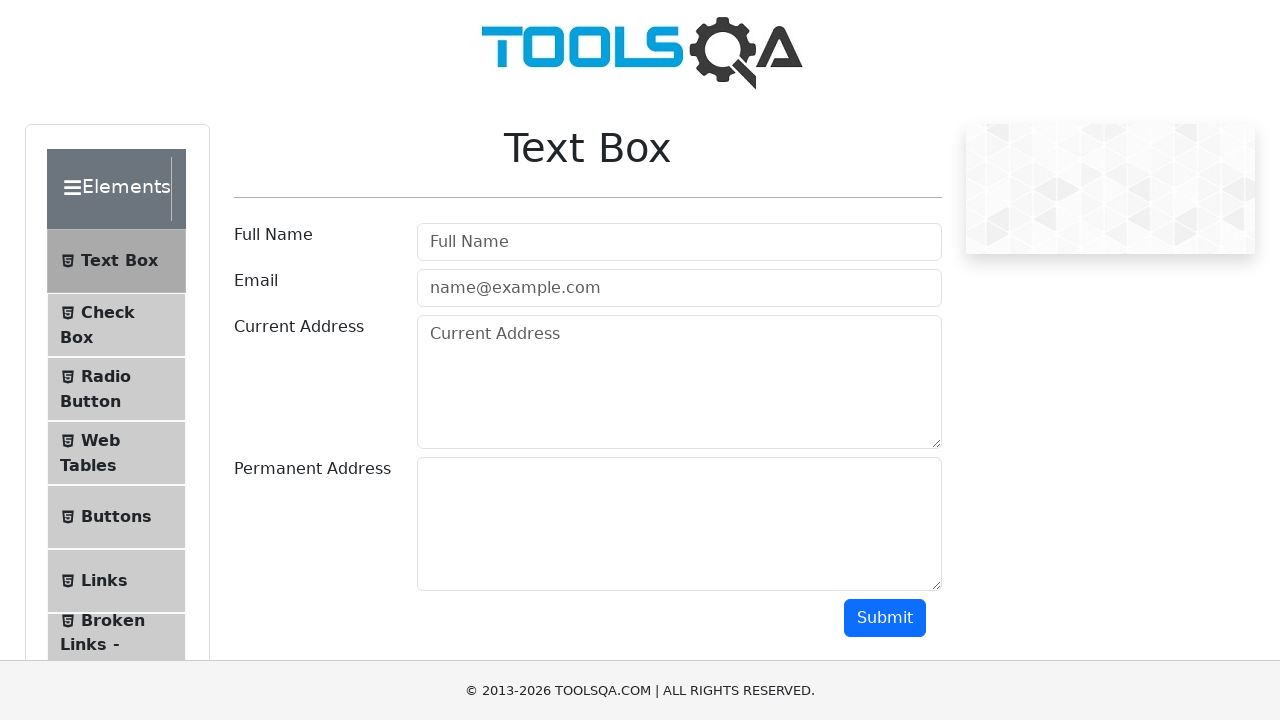

Filled email field with invalid email format 'notAnEmail' on #userEmail
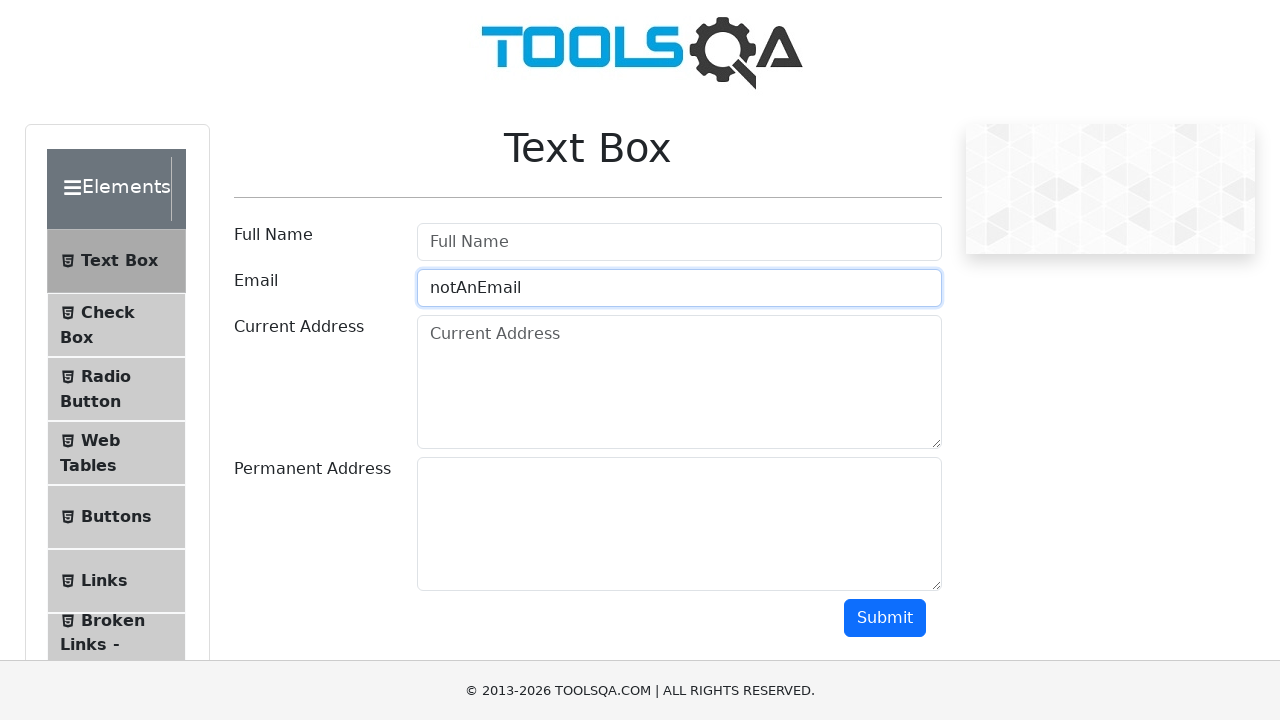

Clicked submit button to validate form at (885, 618) on #submit
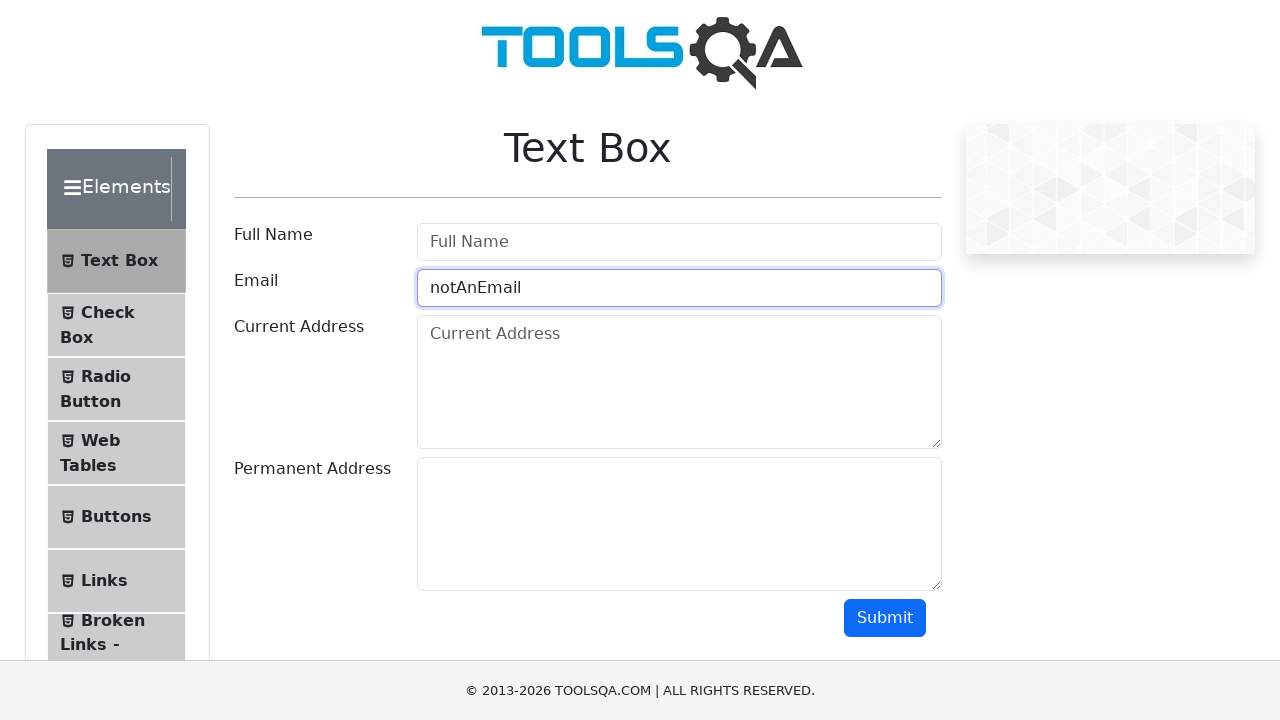

Error state appeared on email field, validating incorrect email format detection
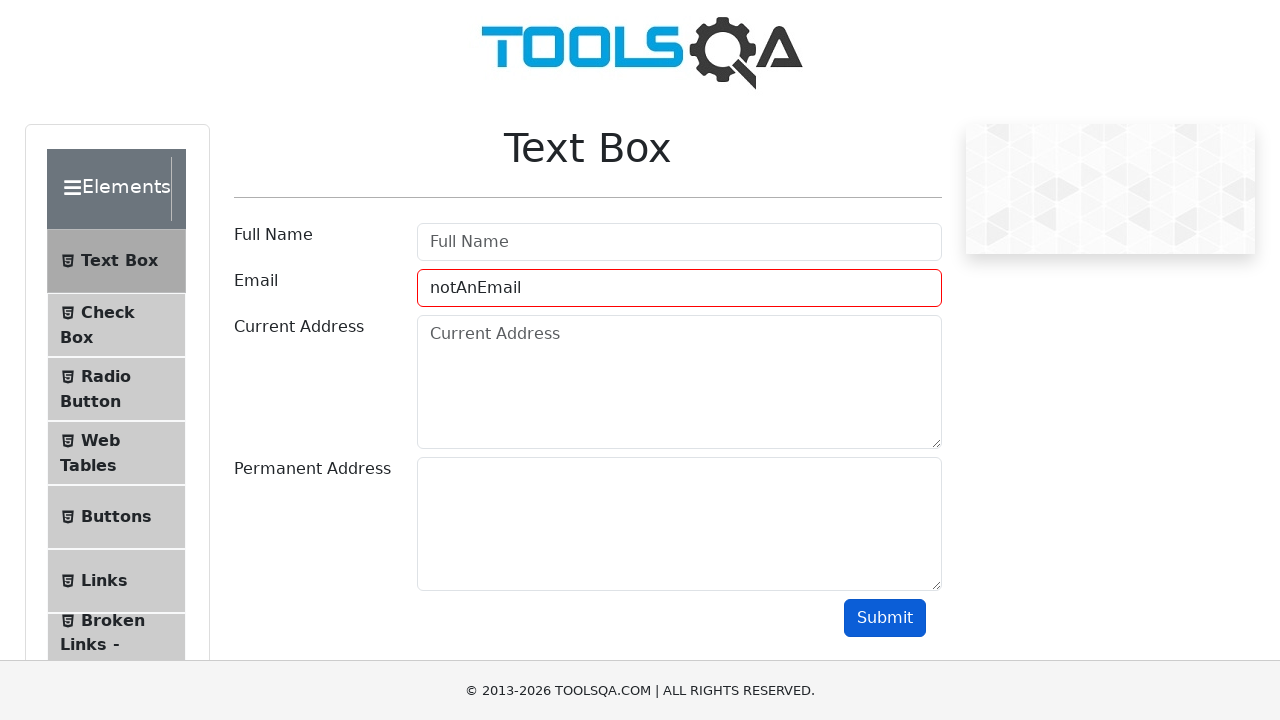

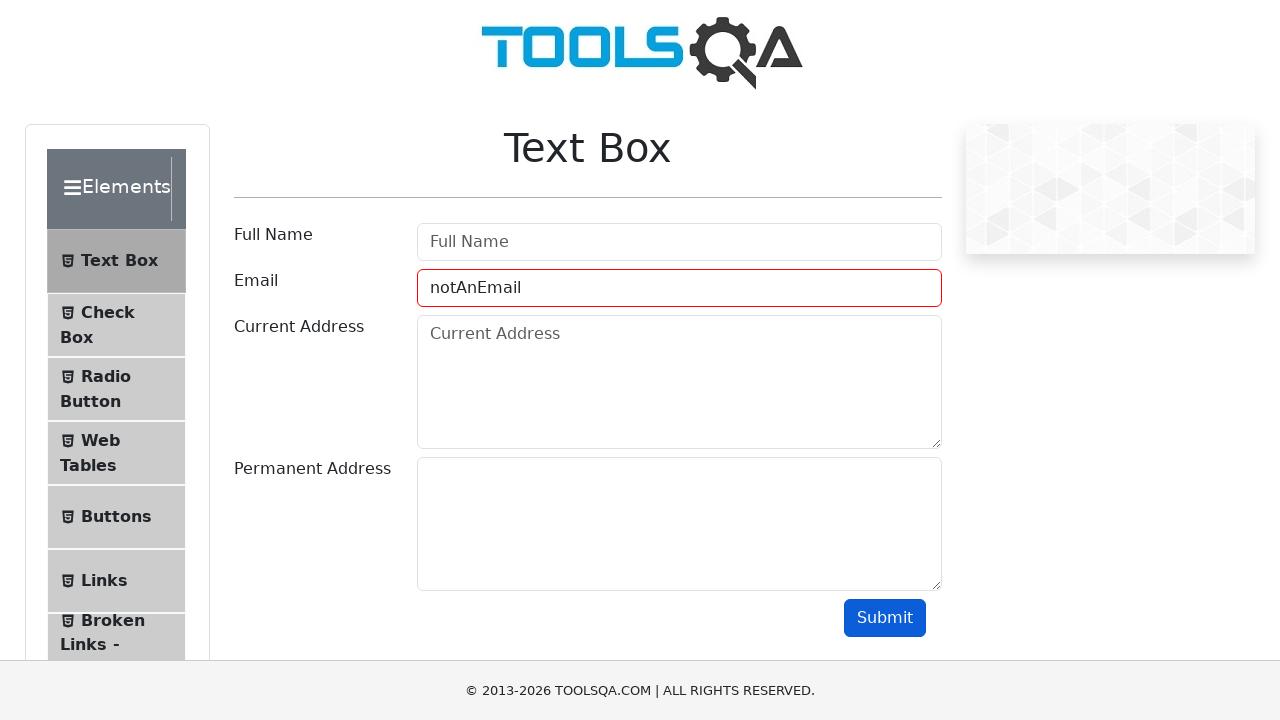